Navigates to Selenium website and clicks through the About menu to reach the History page

Starting URL: https://www.selenium.dev/

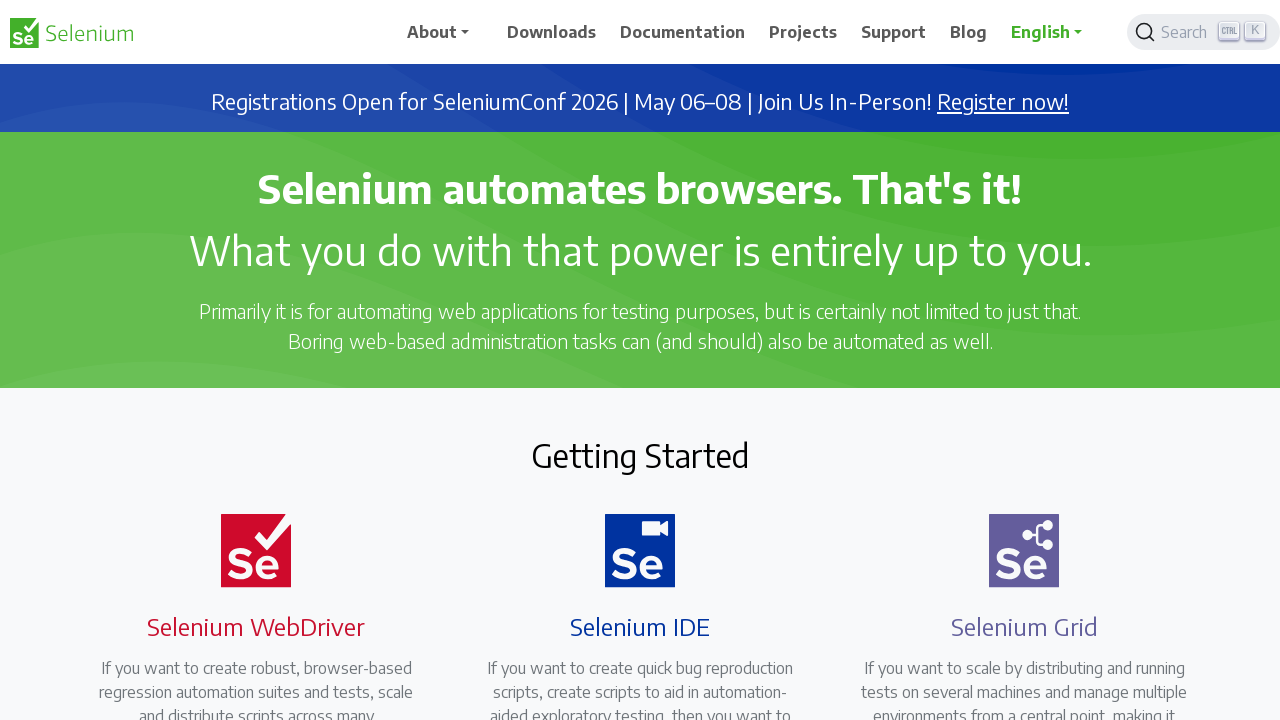

Navigated to Selenium website
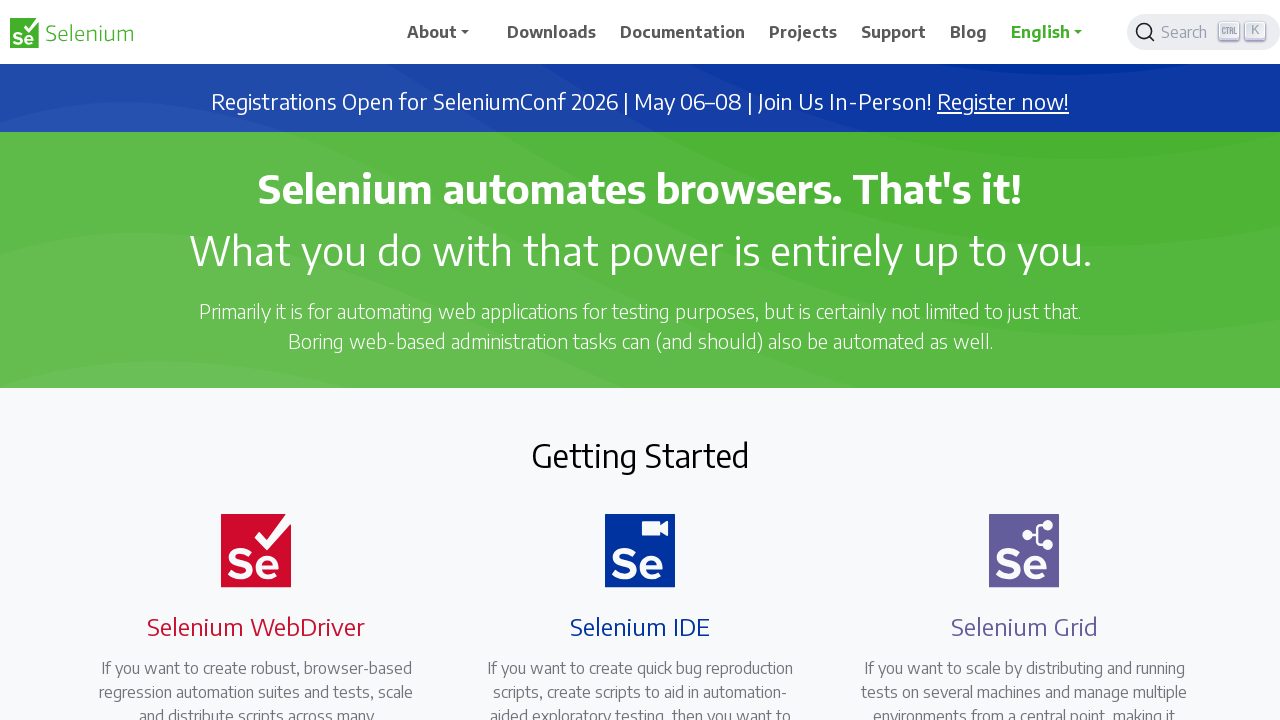

Clicked on About menu link at (445, 32) on a:has-text('About')
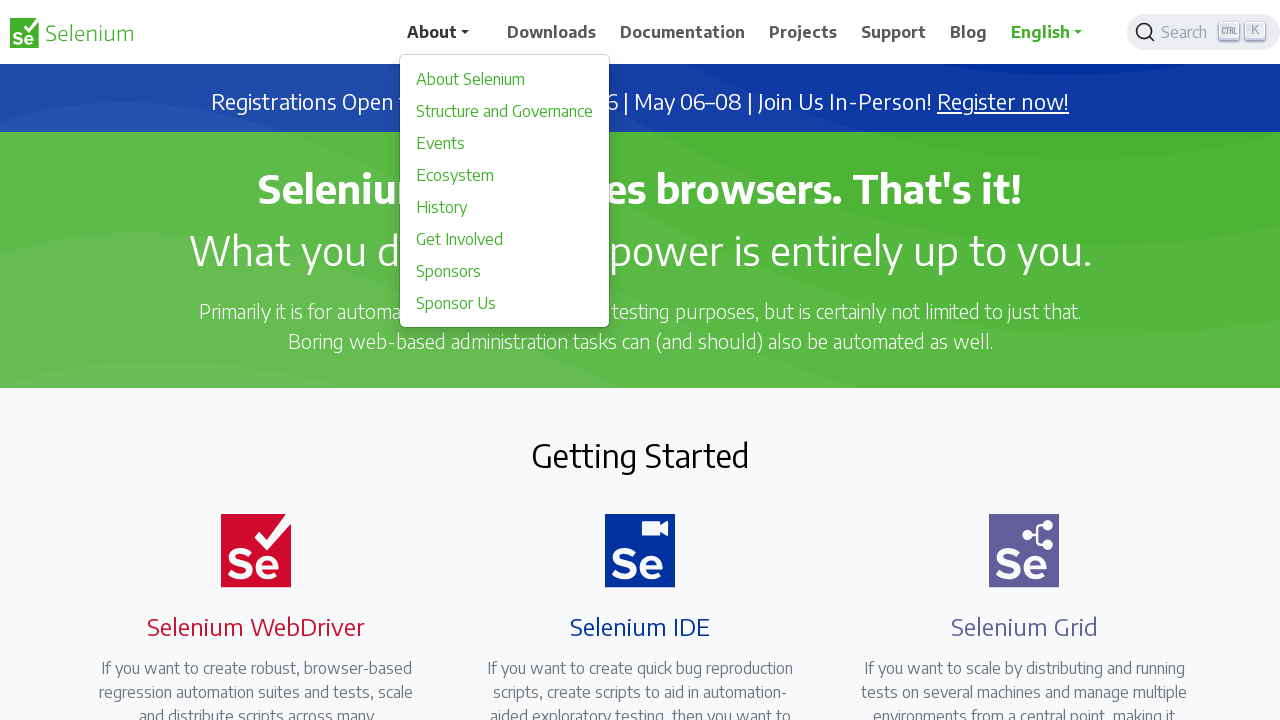

Waited for menu to appear
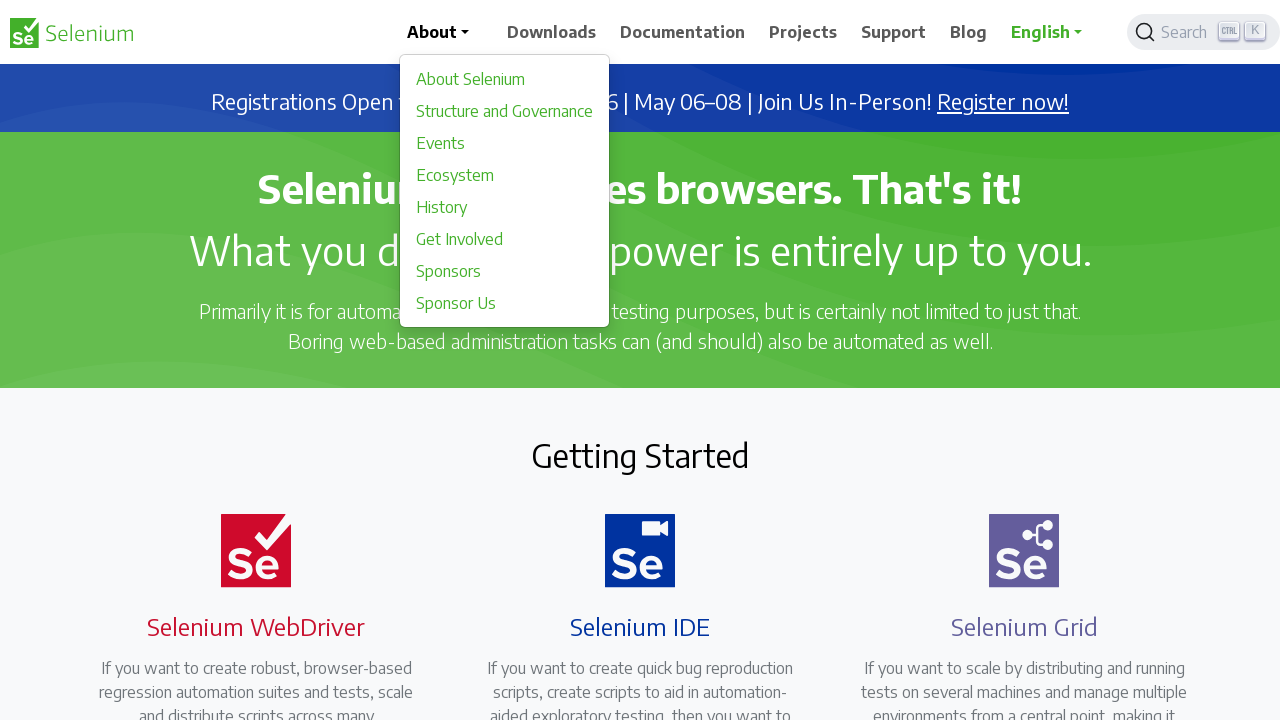

Clicked on History link from About menu at (505, 207) on a[href='/history']
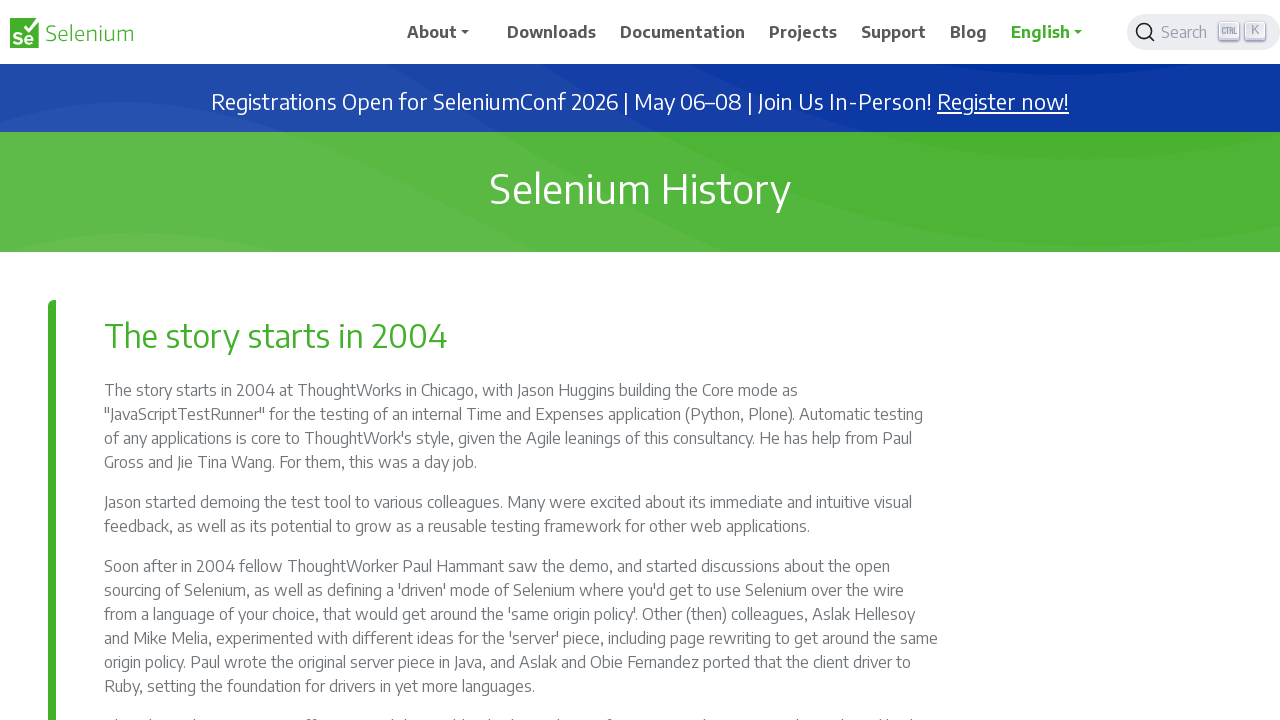

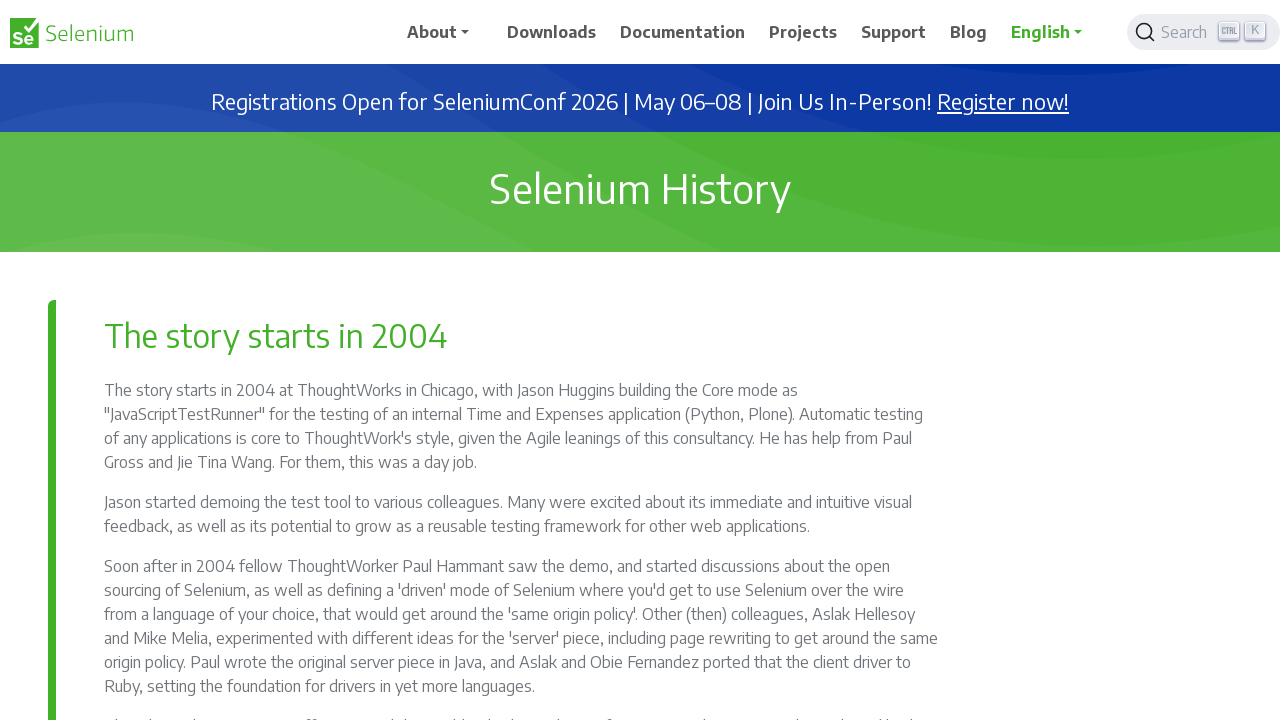